Tests handling of iframes by locating an input field within a frame and filling it with text

Starting URL: https://ui.vision/demo/webtest/frames/

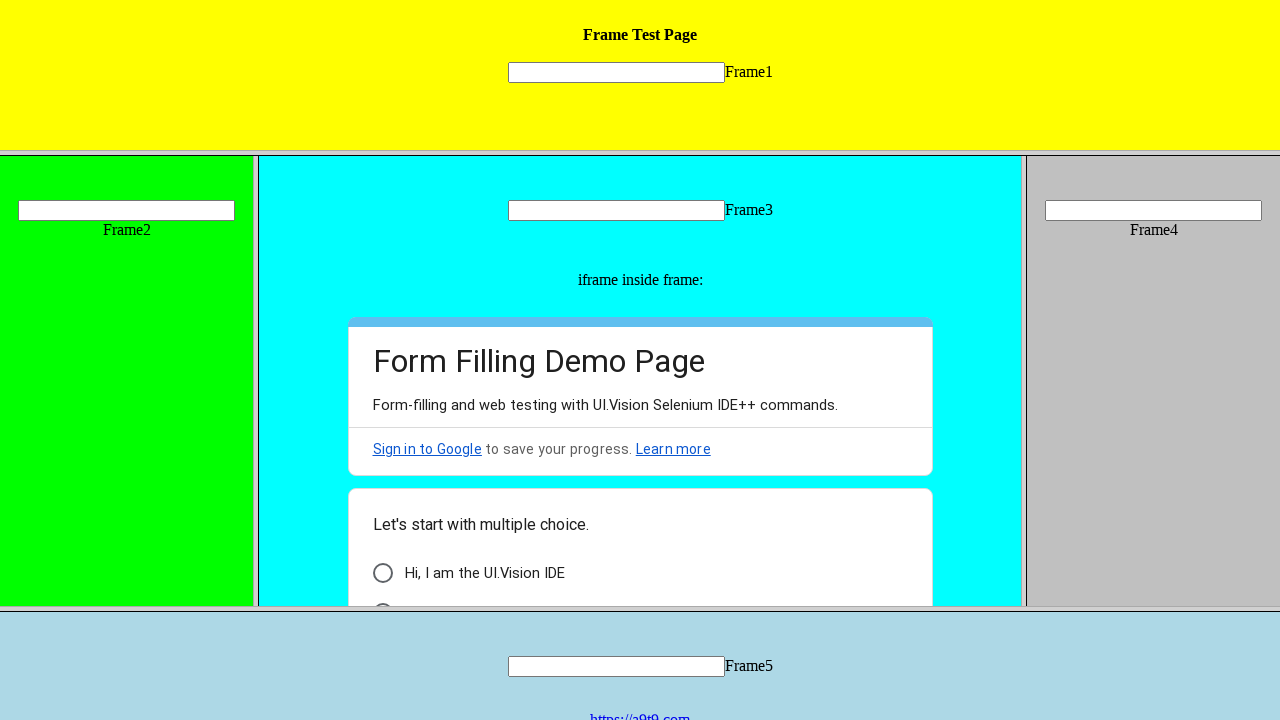

Located input field within iframe (frame_1.html)
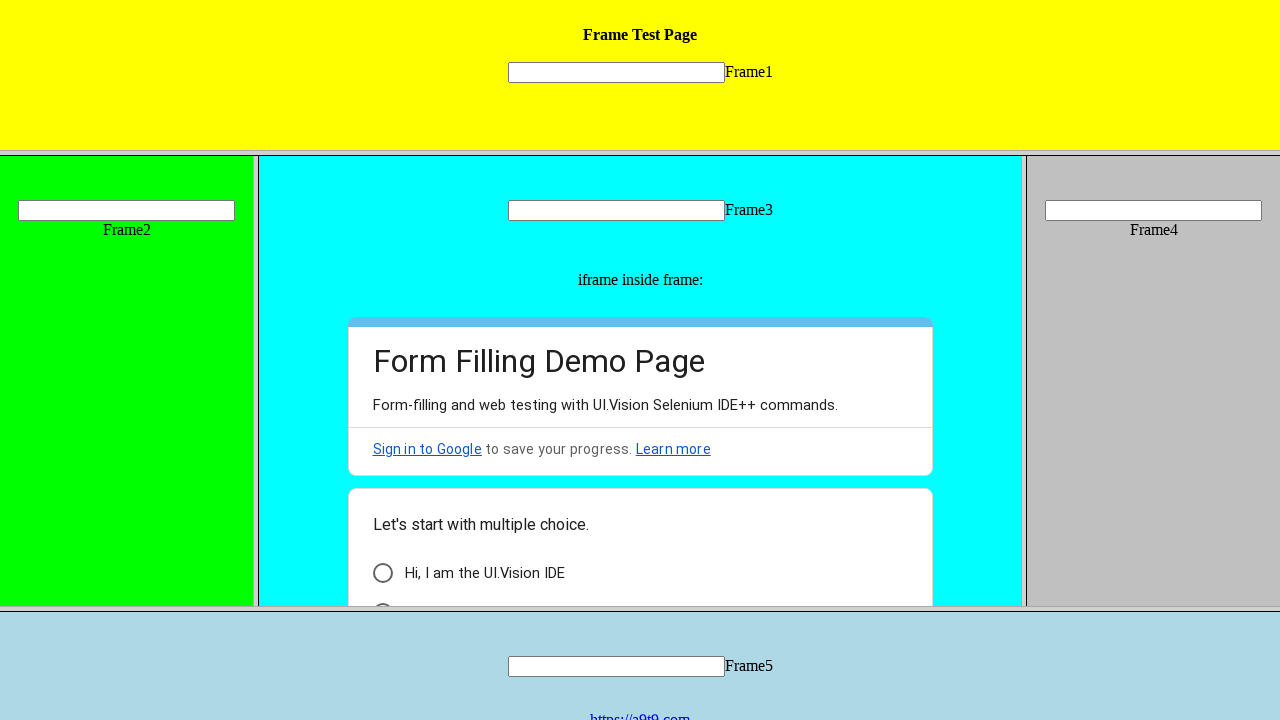

Filled input field within iframe with 'Hello' on frame[src='frame_1.html'] >> internal:control=enter-frame >> [name='mytext1']
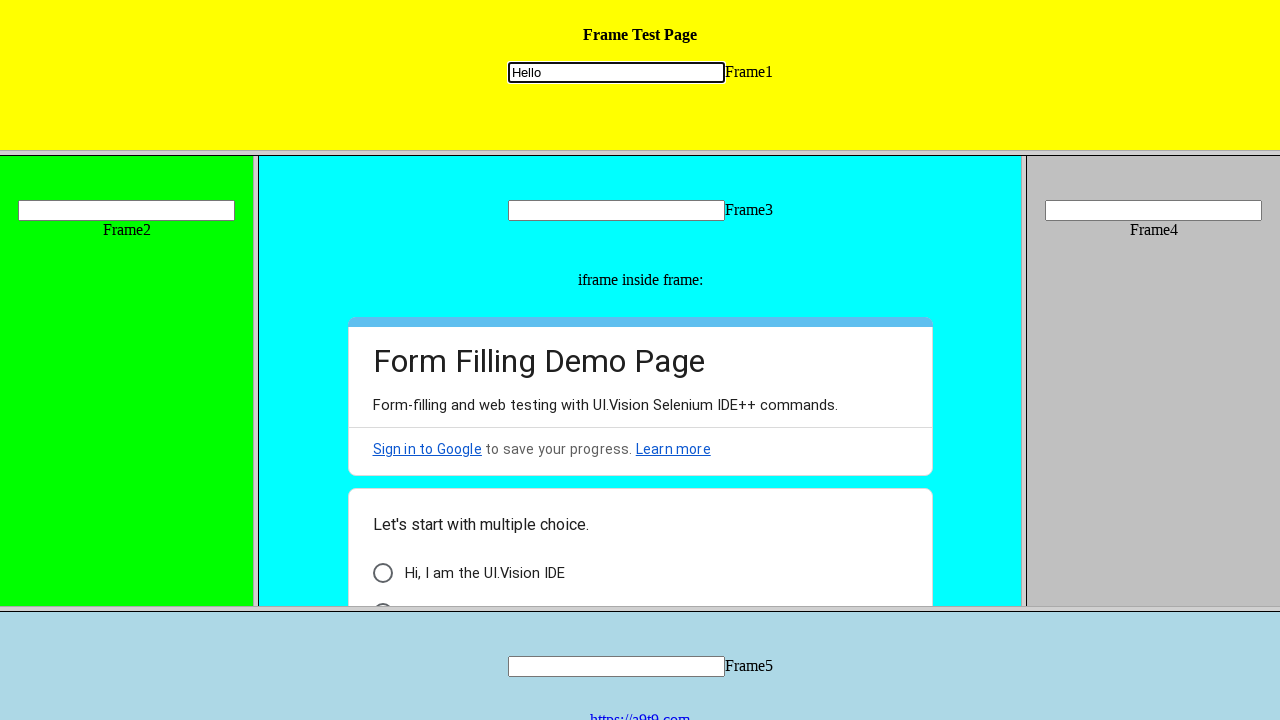

Waited 2000ms for action to be visible
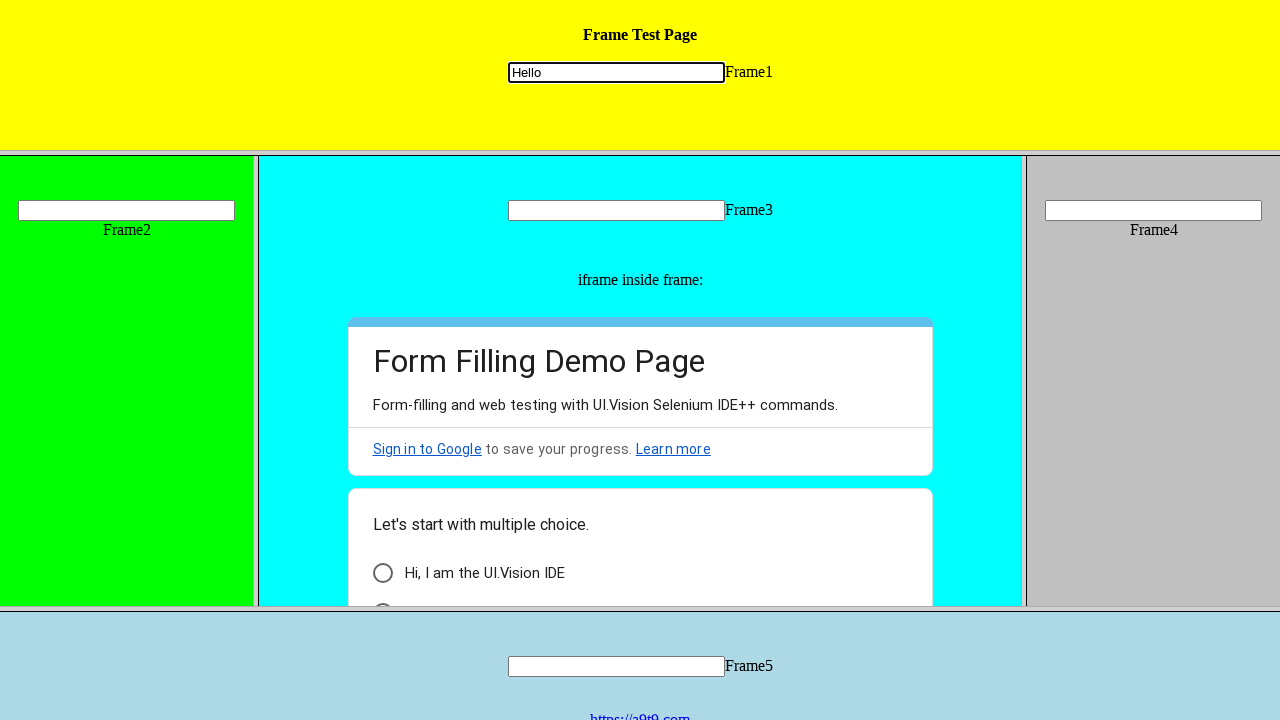

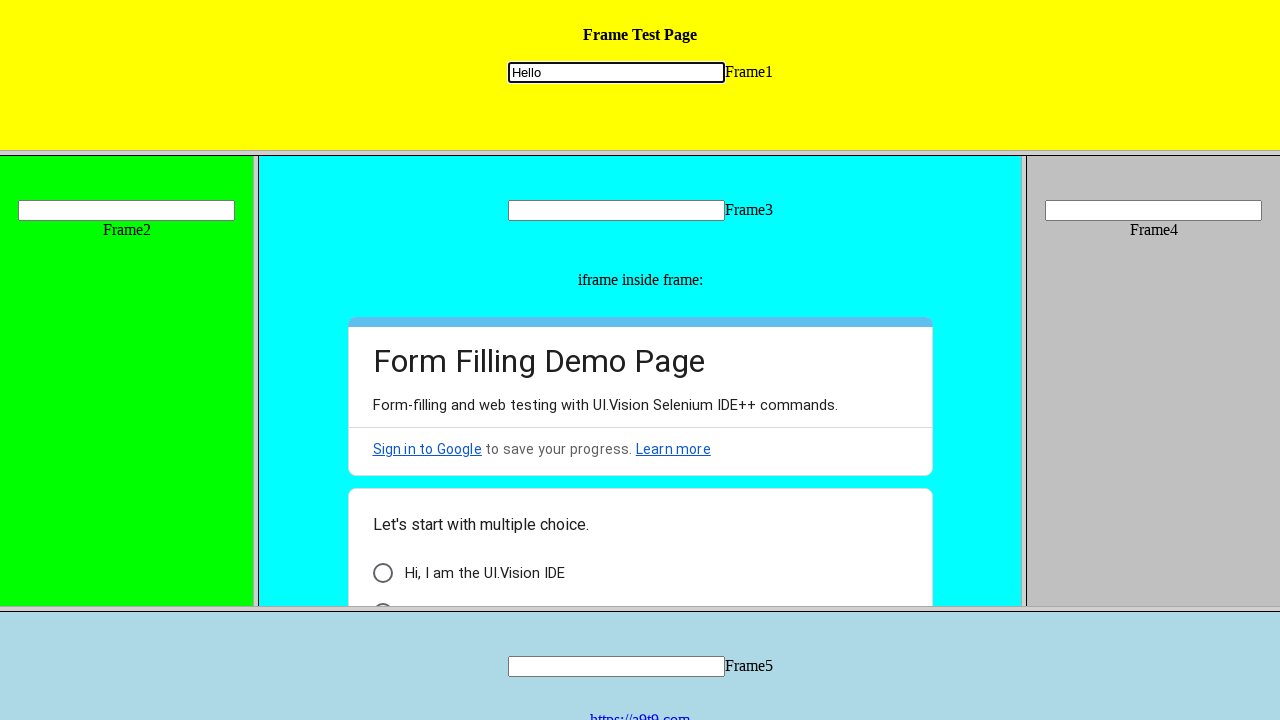